Tests drag and drop functionality within an iframe by dragging an element from source to target location

Starting URL: https://jqueryui.com/droppable/

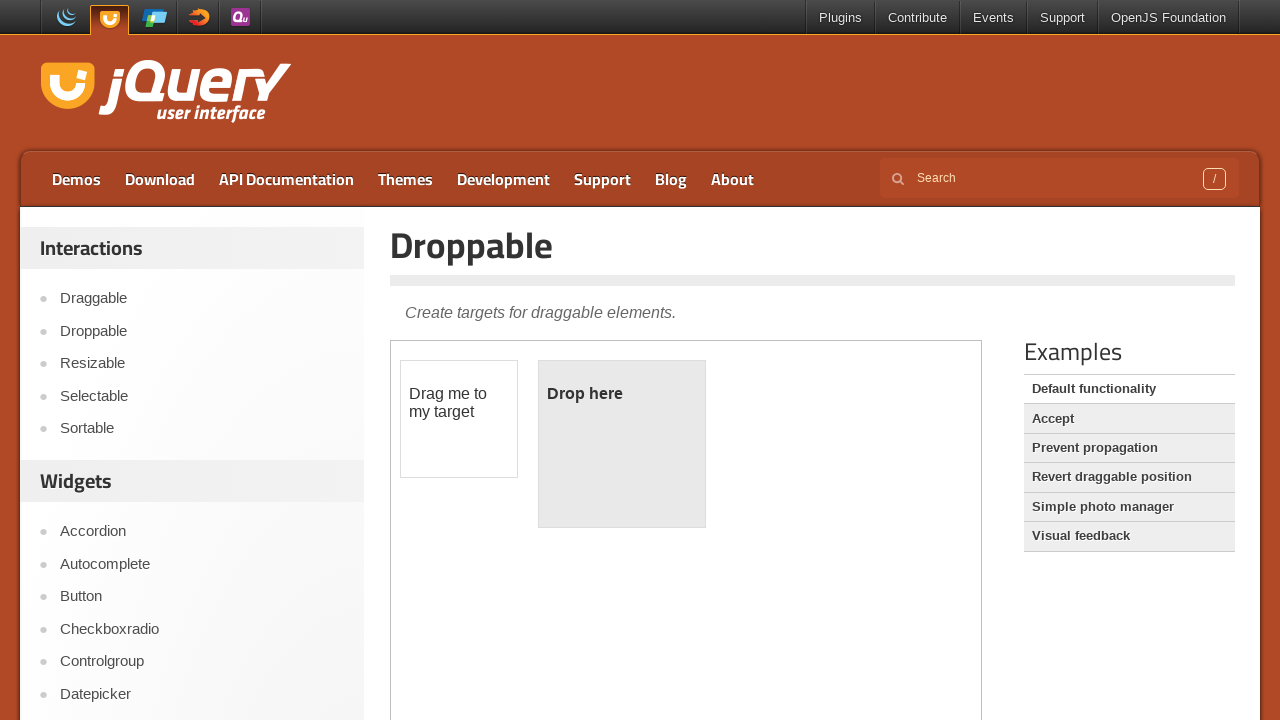

Navigated to jQuery UI droppable demo page
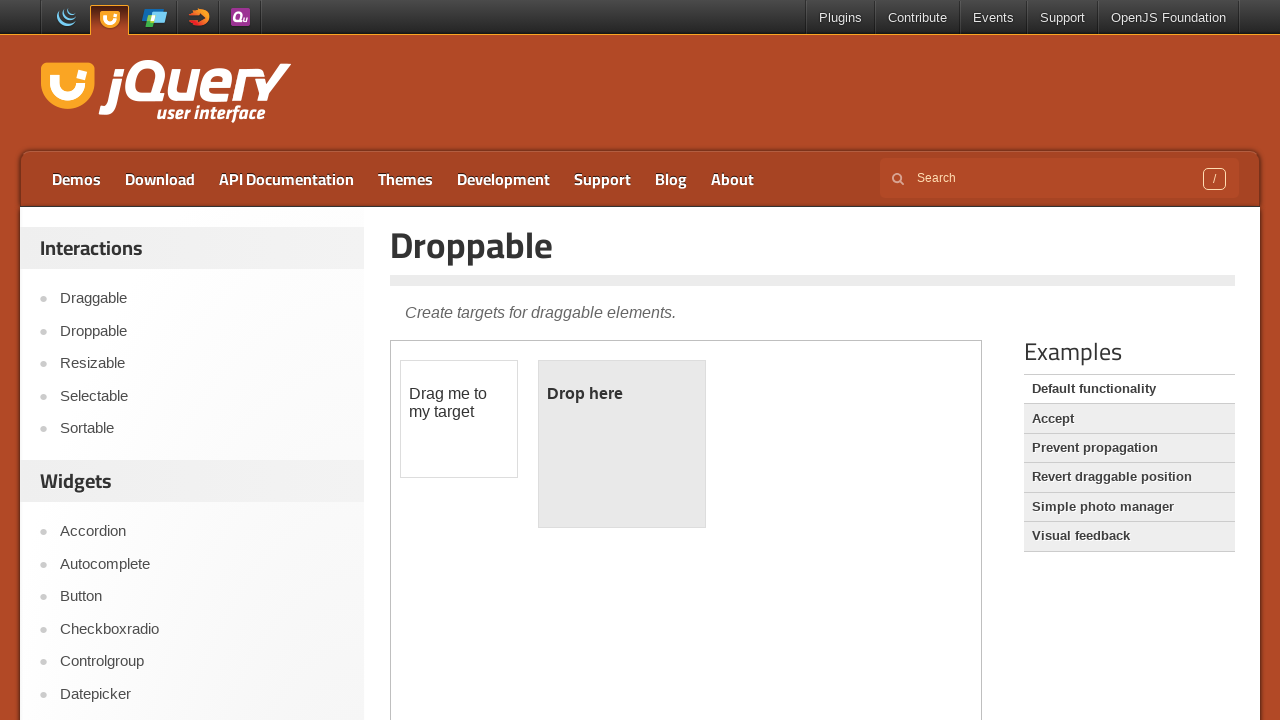

Located iframe containing drag and drop demo
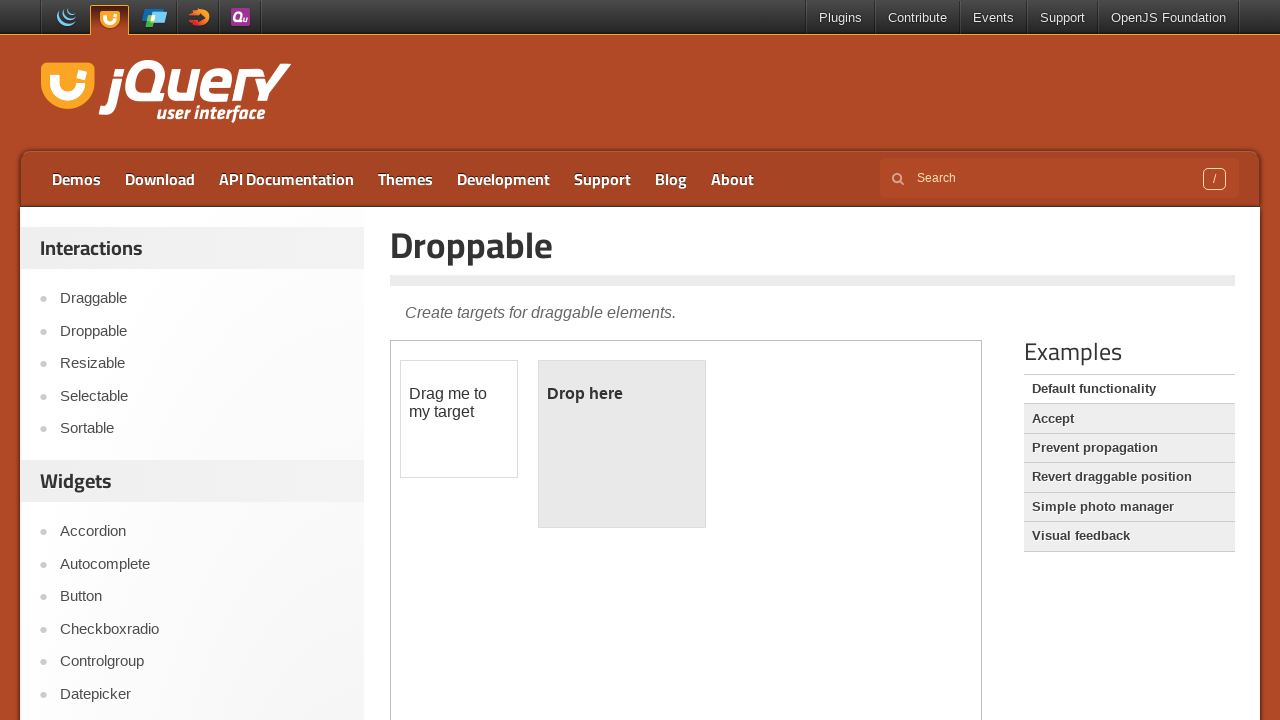

Located draggable element within iframe
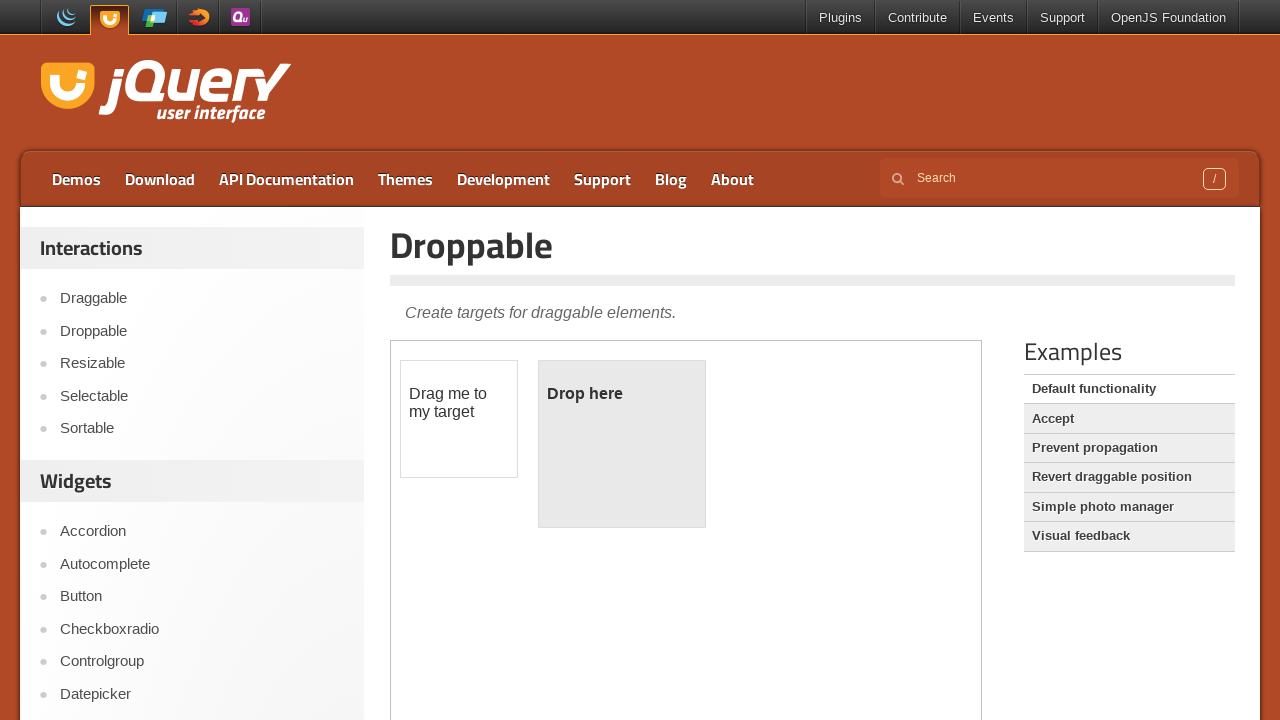

Located droppable target element within iframe
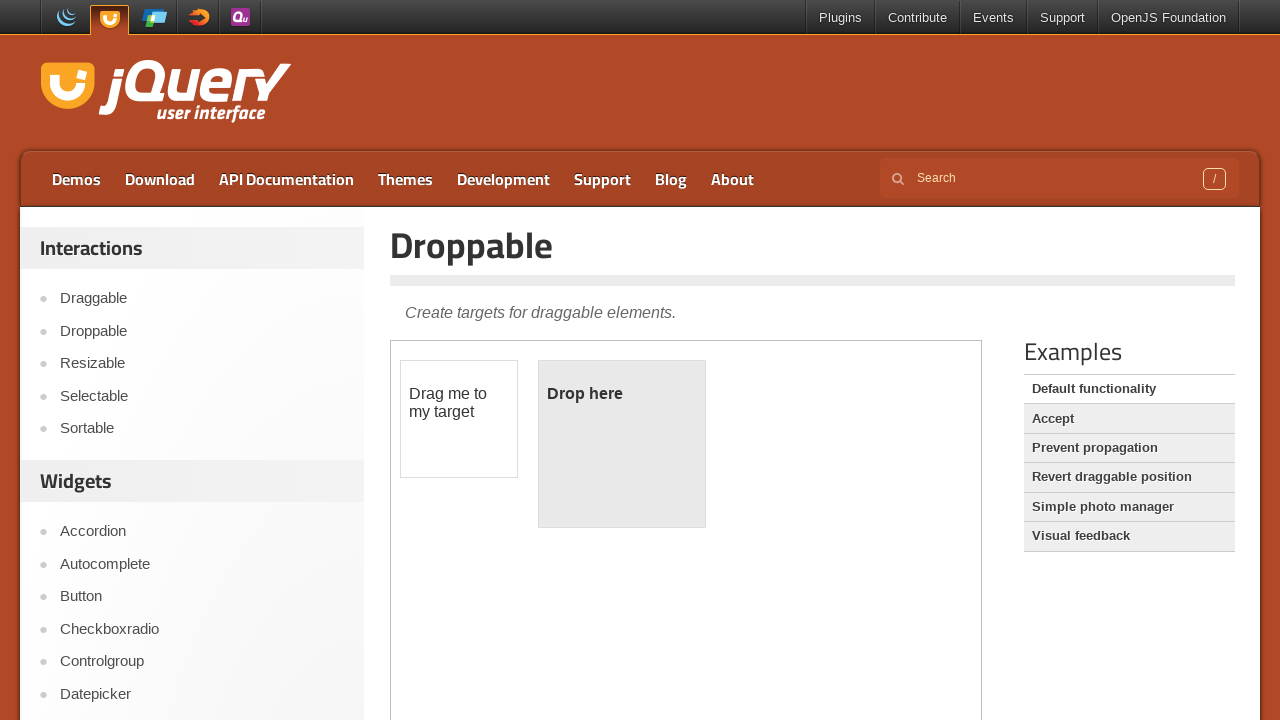

Dragged element from source to target location within iframe at (622, 444)
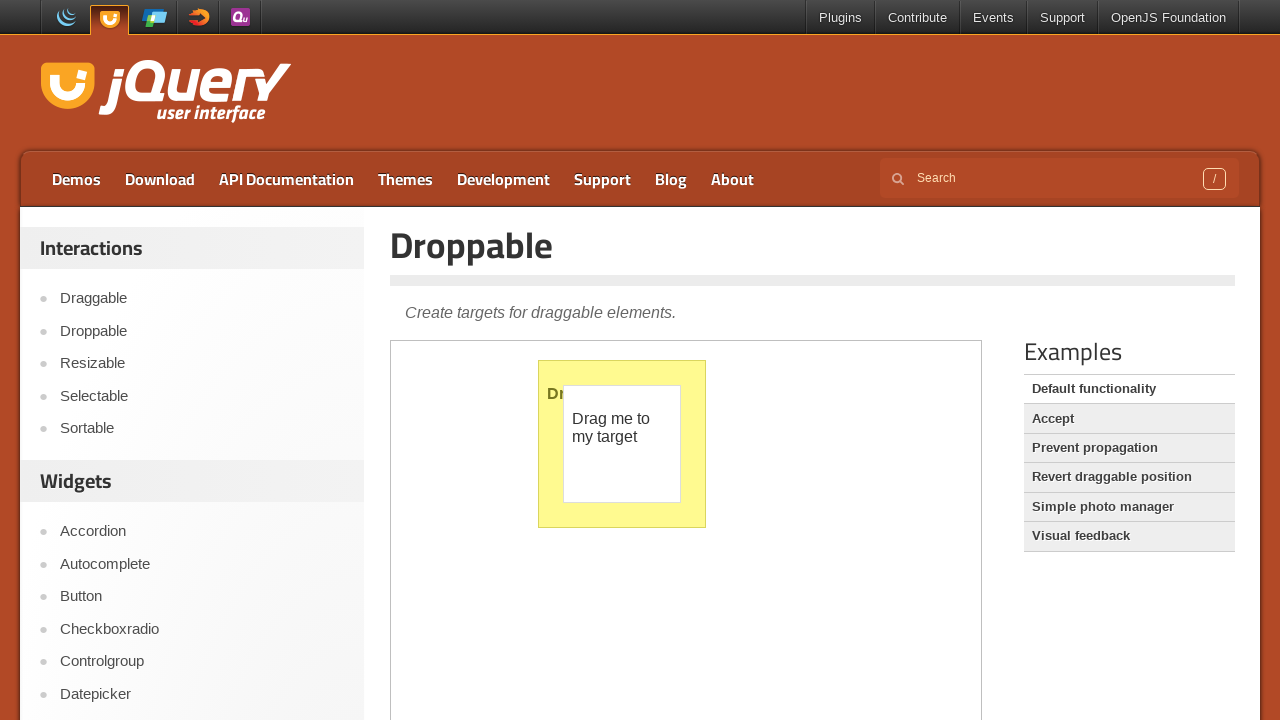

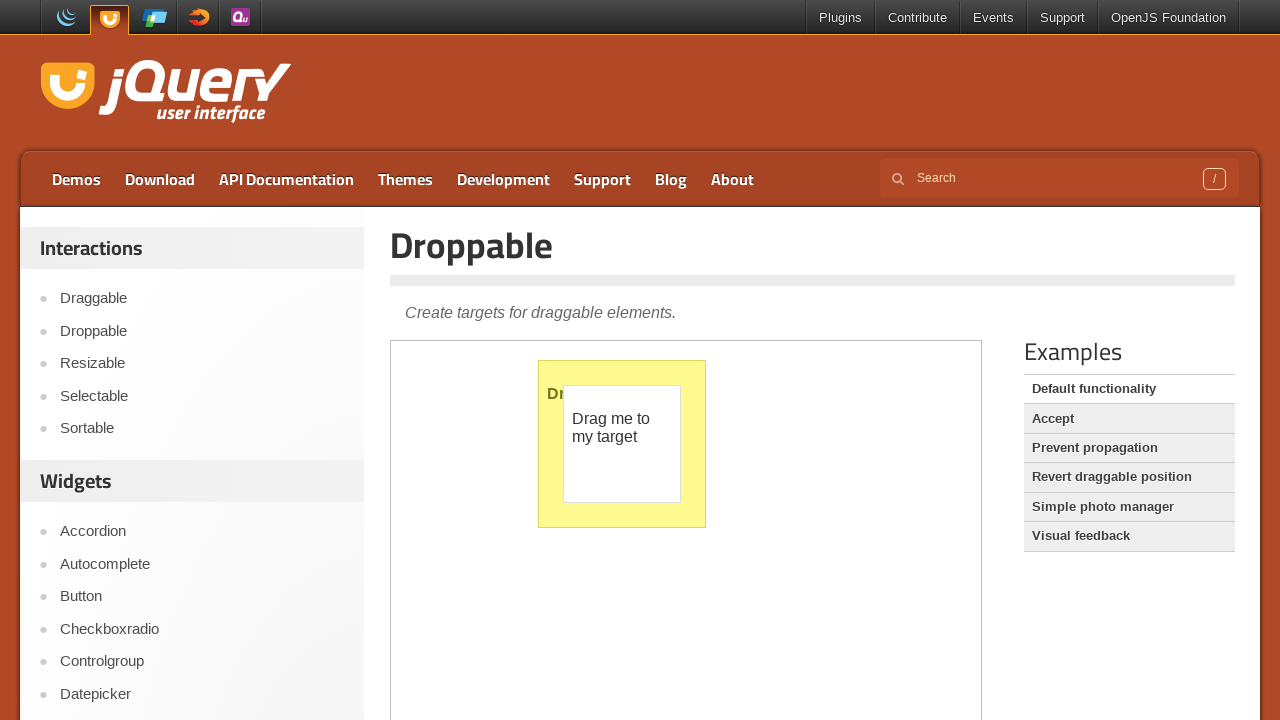